Tests JavaScript alert handling by clicking a confirm button and dismissing the resulting alert dialog

Starting URL: https://rahulshettyacademy.com/AutomationPractice/

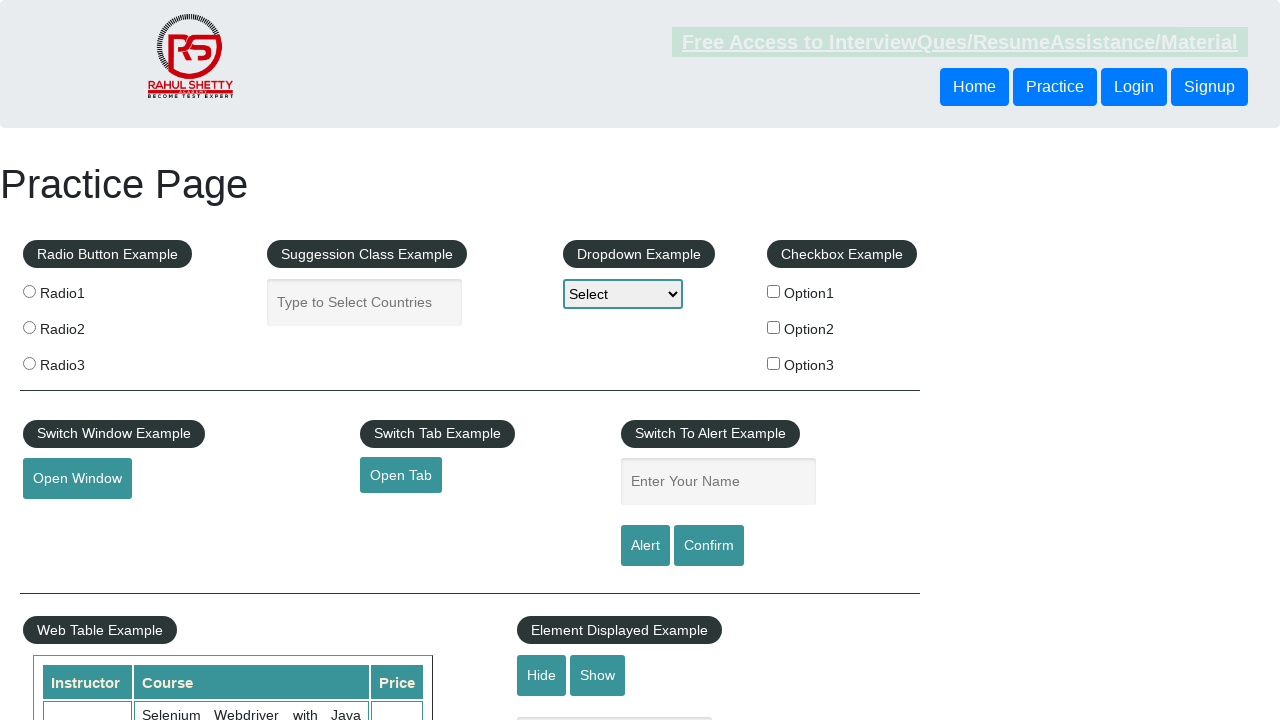

Clicked confirm button to trigger alert at (709, 546) on #confirmbtn
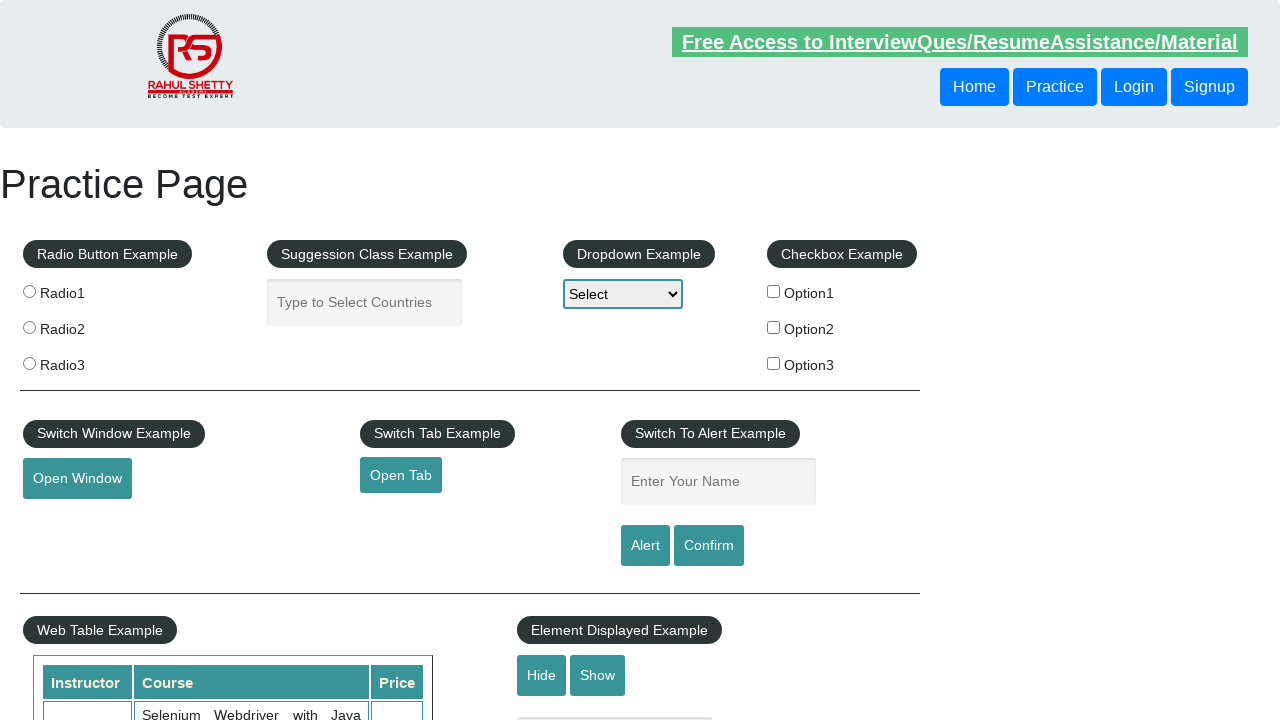

Set up dialog handler to dismiss alert
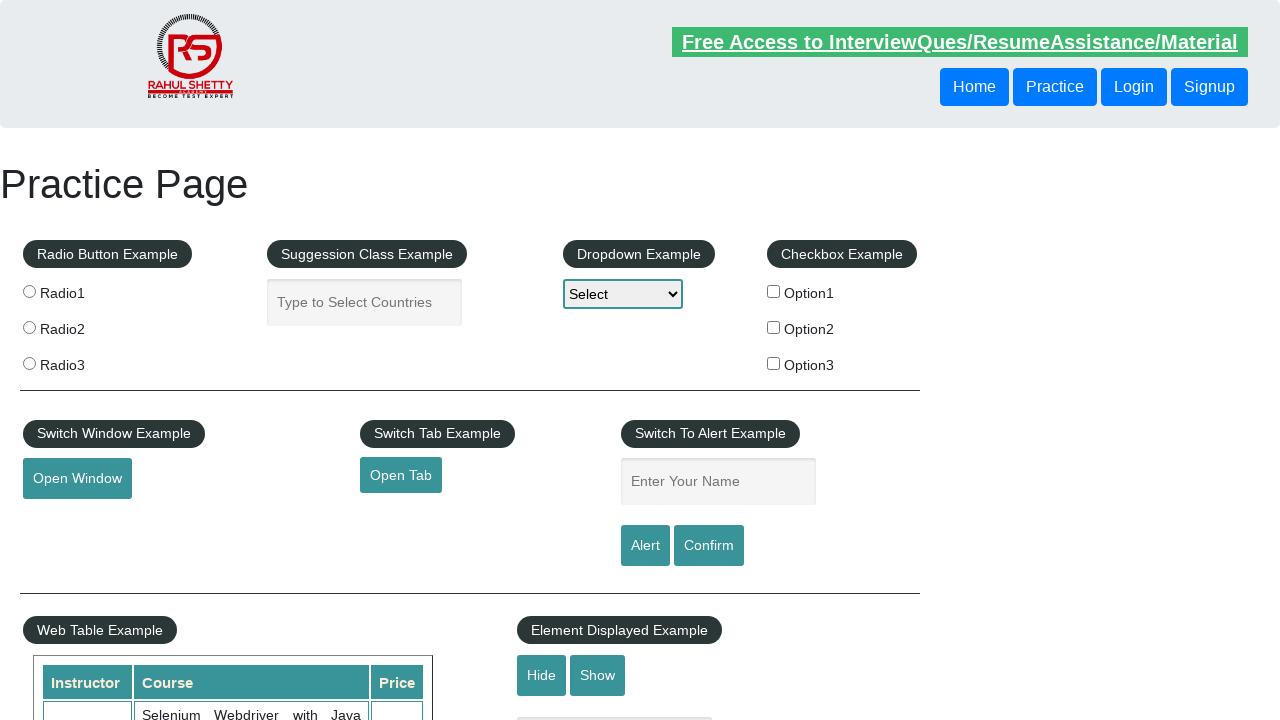

Waited for alert handling to complete
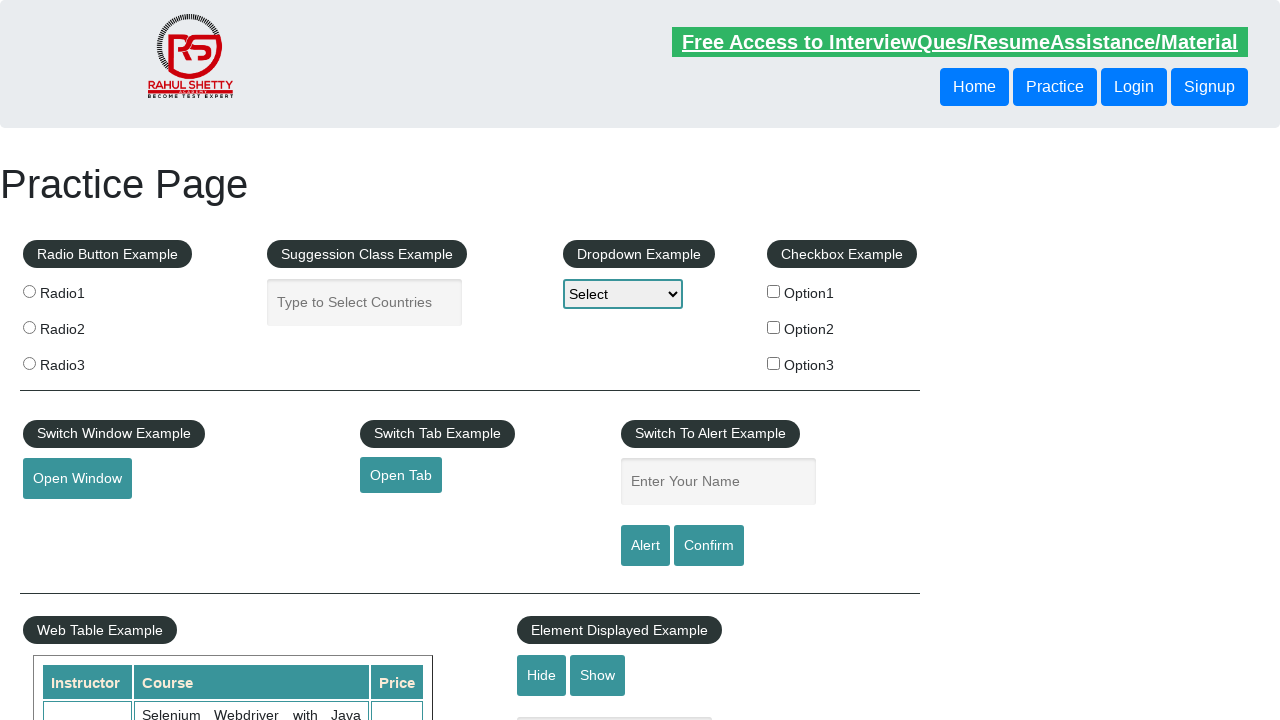

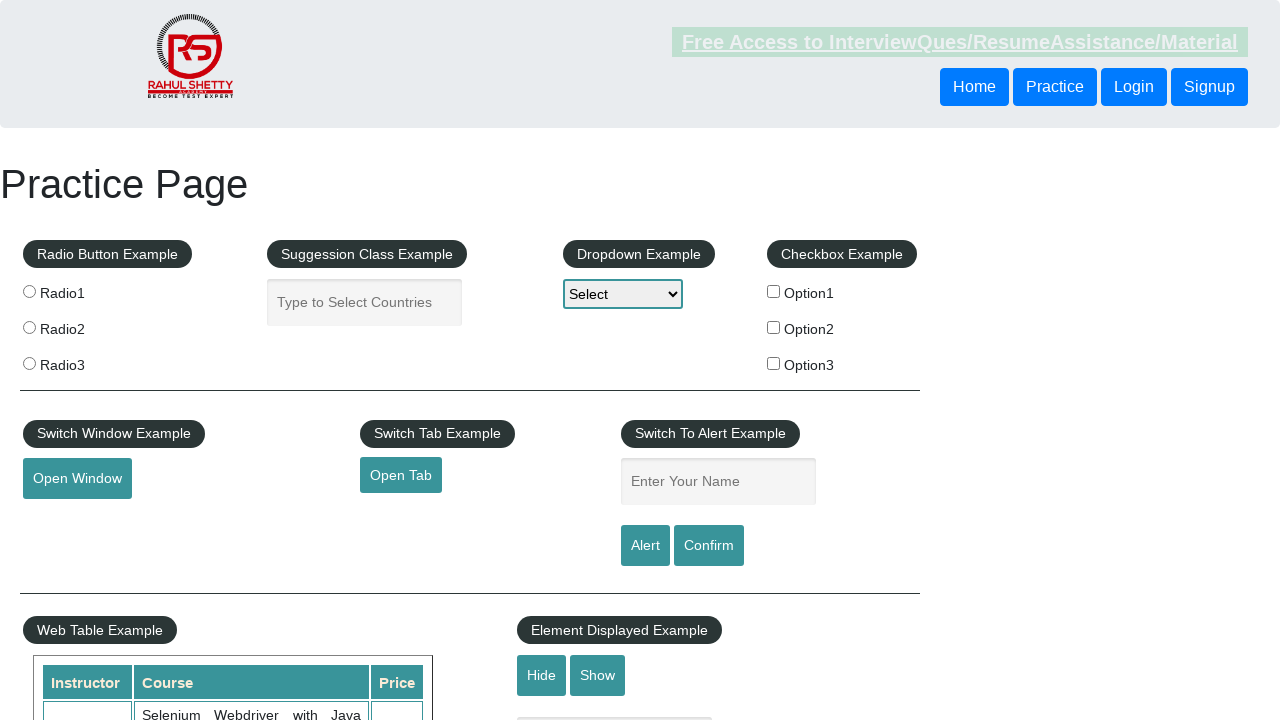